Tests JavaScript alert handling by clicking a button that triggers an alert and accepting it, then verifying the result message

Starting URL: https://the-internet.herokuapp.com/javascript_alerts

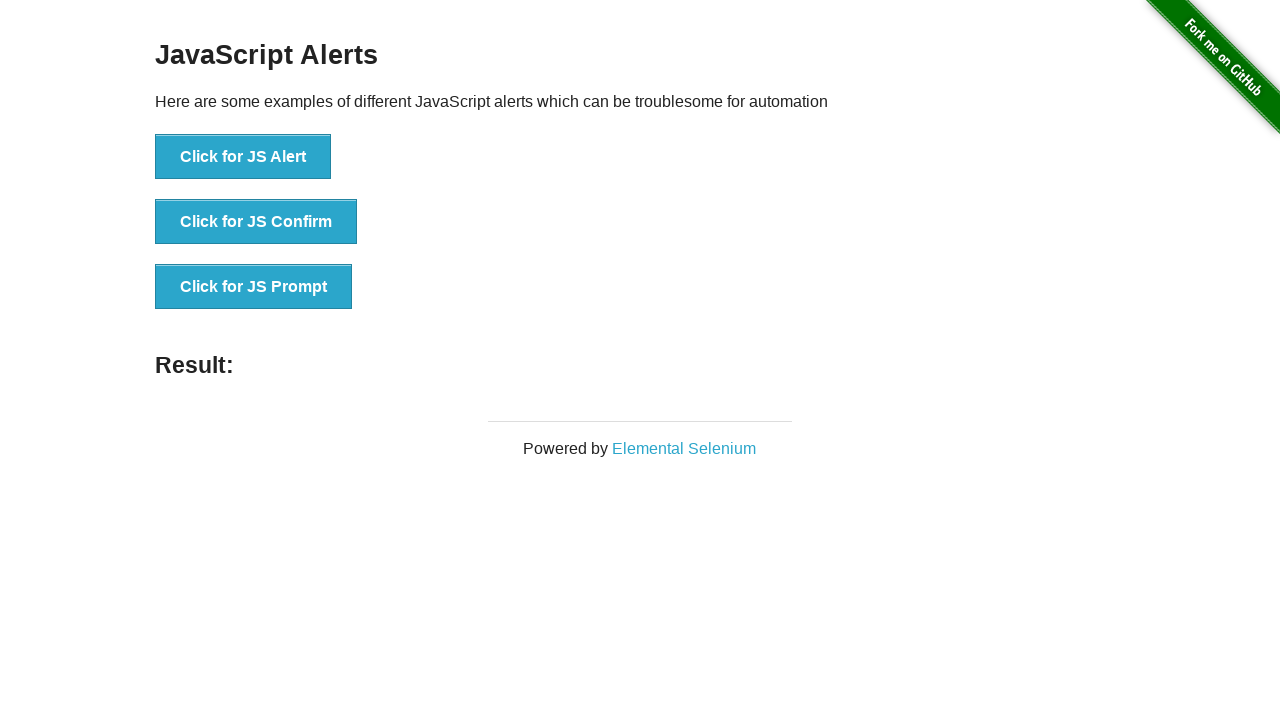

Clicked the JS Alert button at (243, 157) on xpath=//button[@onclick='jsAlert()']
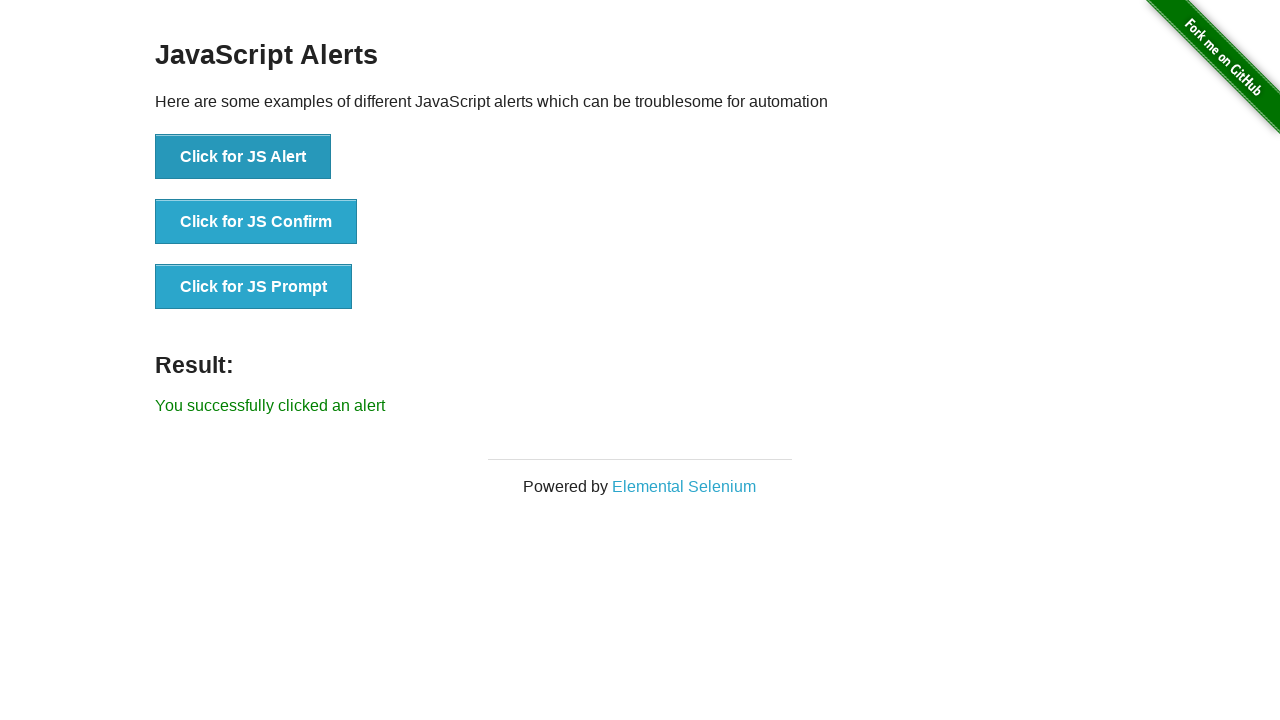

Set up dialog handler to accept alerts
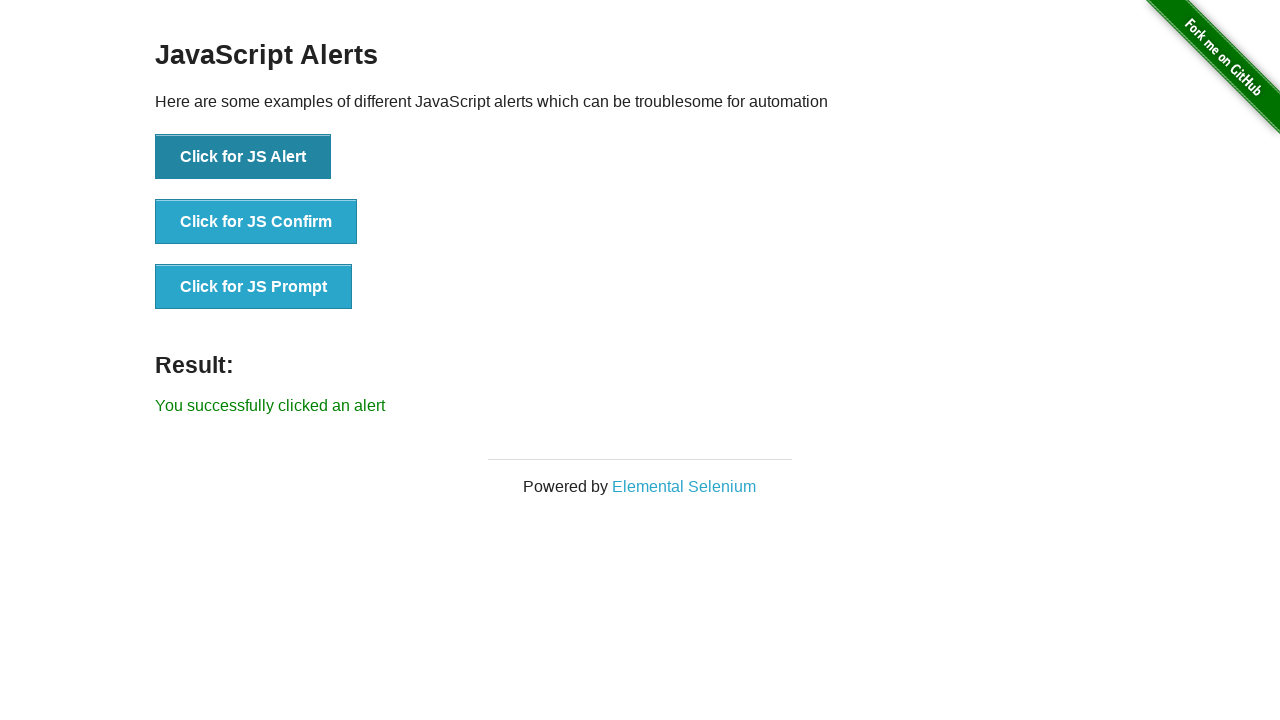

Result message element appeared
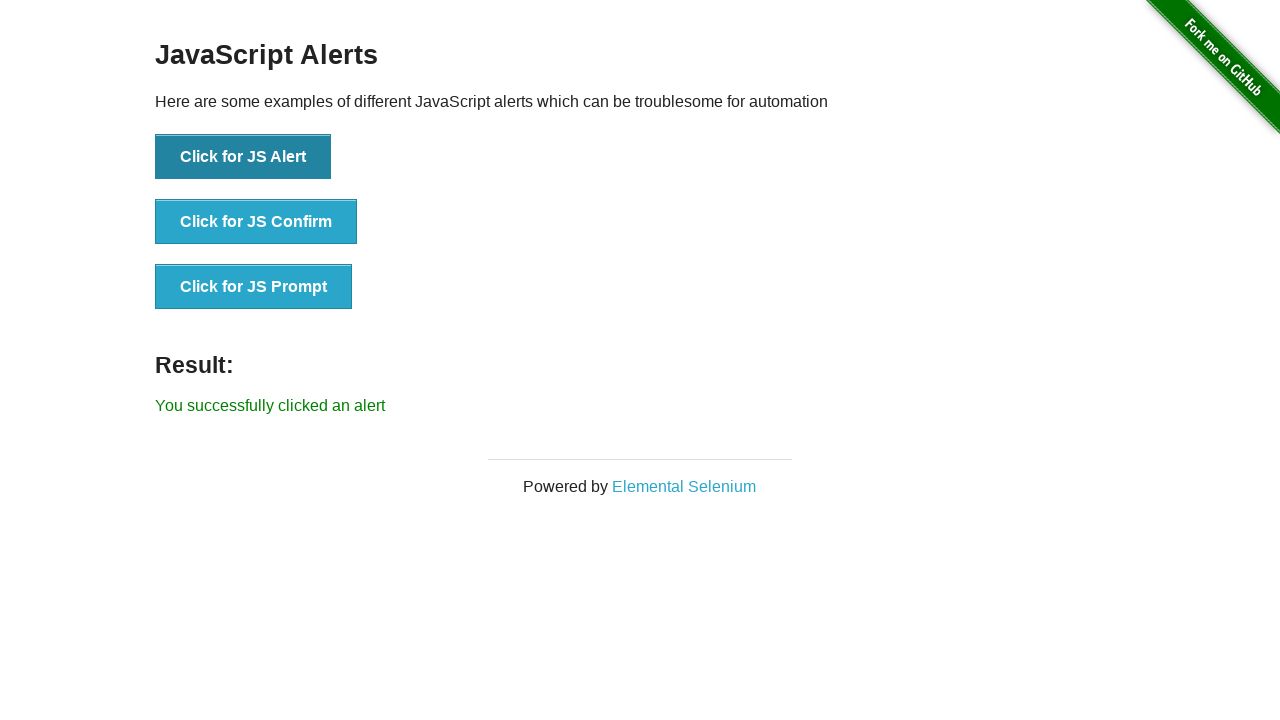

Retrieved result text from page
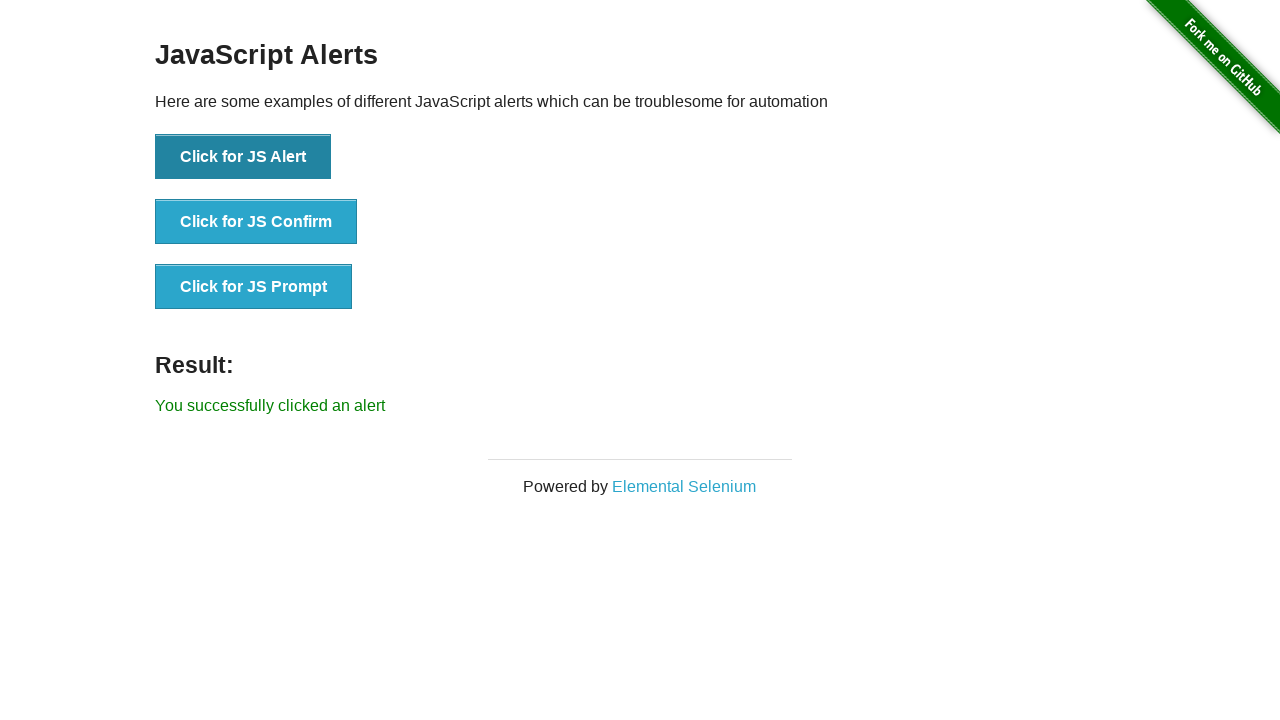

Verified result text matches expected message
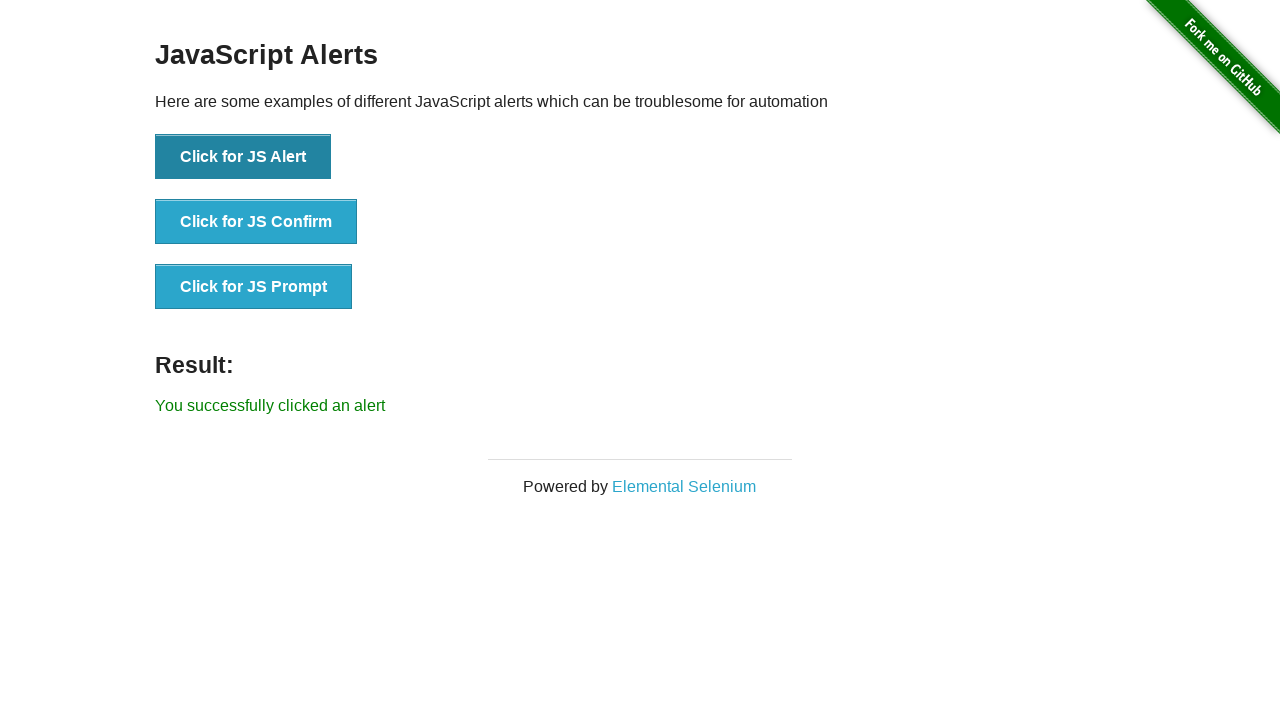

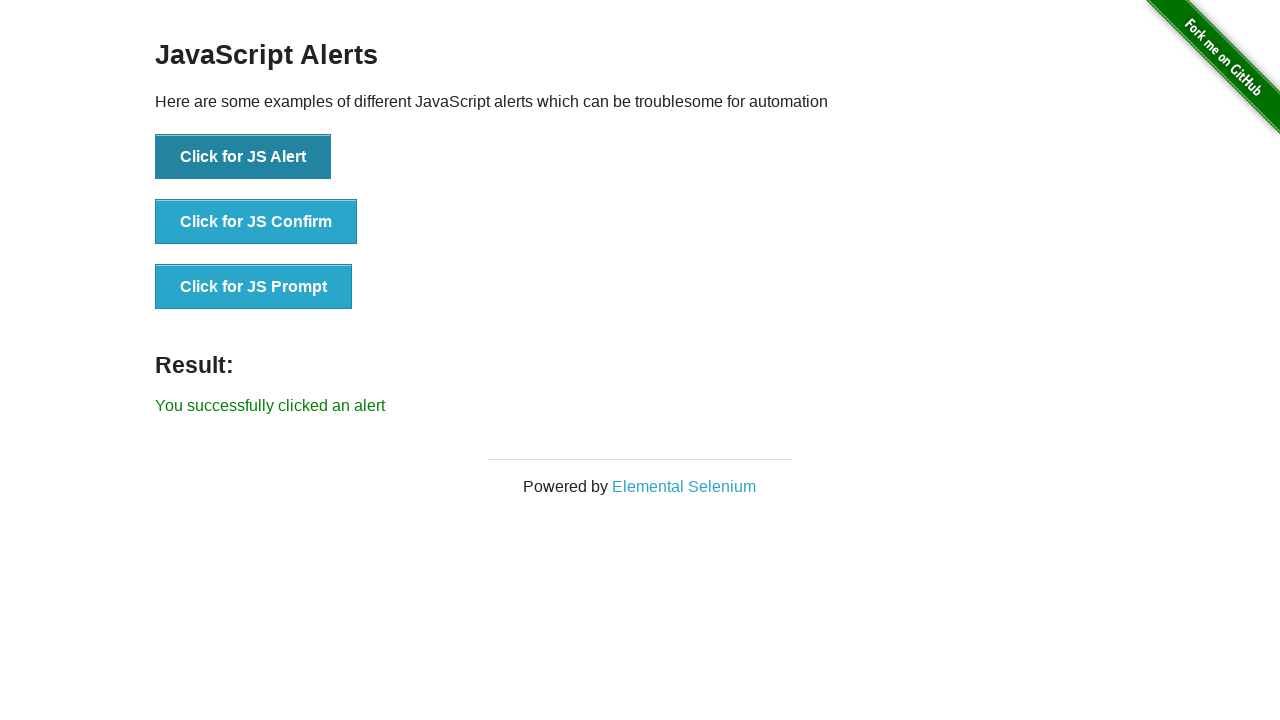